Selects an option from a dropdown menu using JavaScript to set selectedIndex

Starting URL: https://the-internet.herokuapp.com/dropdown

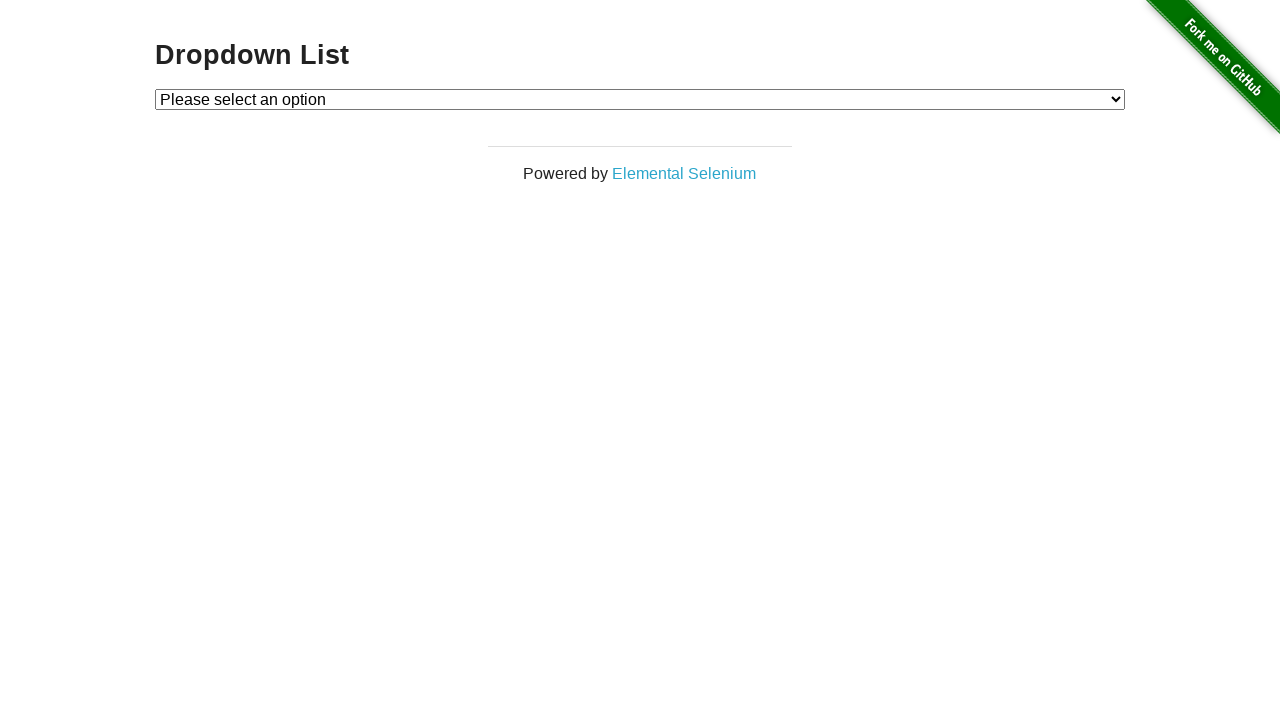

Selected second option (index 2) from dropdown using JavaScript and triggered change event
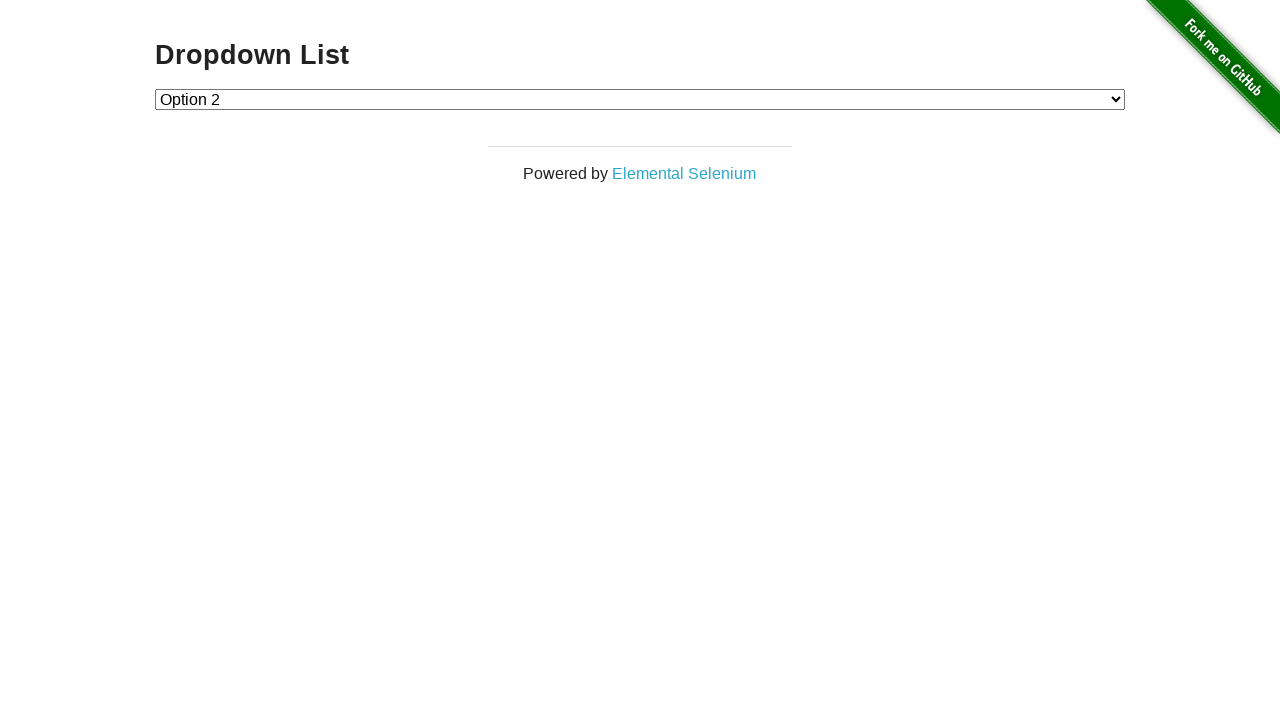

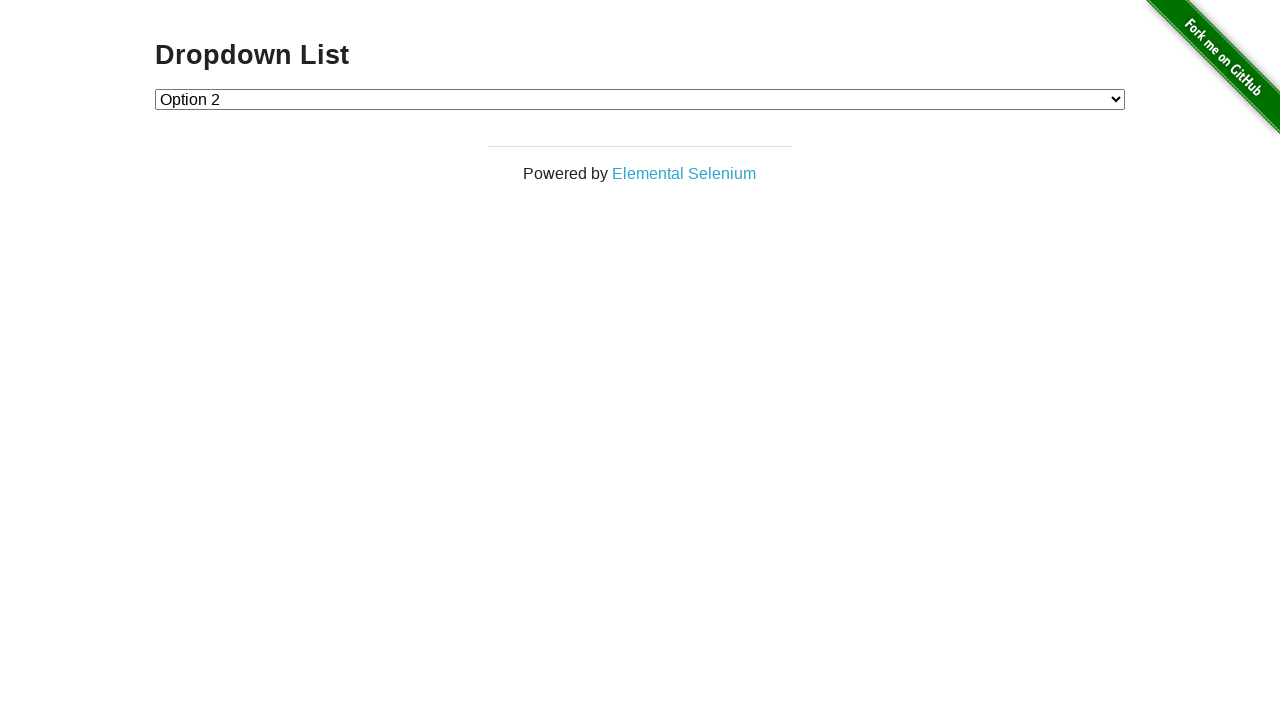